Navigates to the ilovepdf PDF to Word converter page and interacts with the file picker button. Note: The original script used AutoIT for Windows file dialog handling which cannot be replicated, so only the web interactions are included.

Starting URL: https://www.ilovepdf.com/pdf_to_word

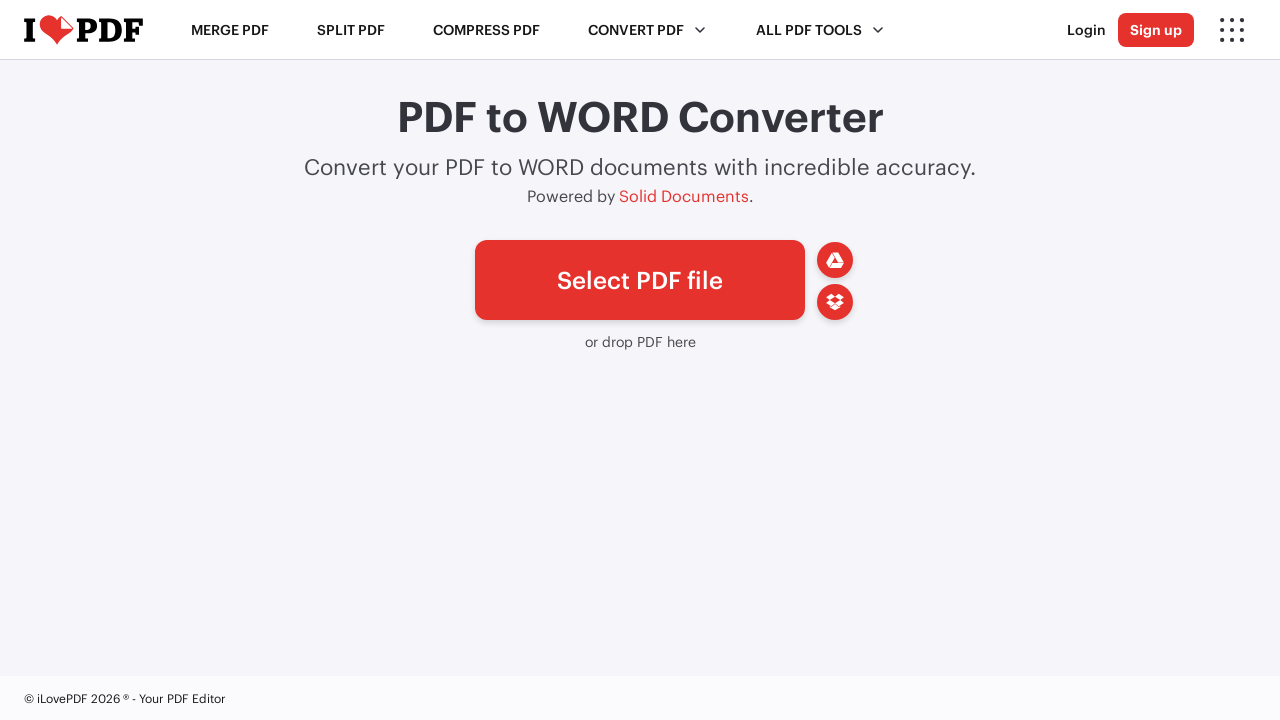

Clicked the file picker button to open file selection at (640, 280) on #pickfiles
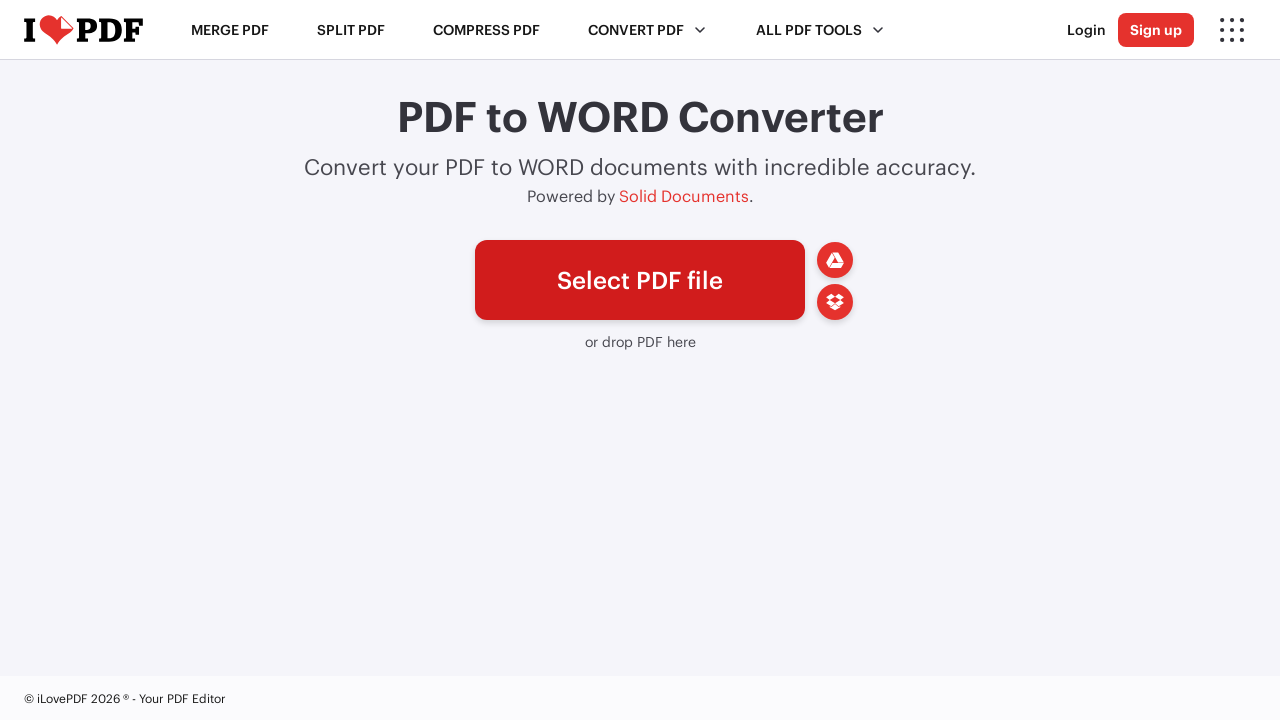

Verified file picker button is visible and ready
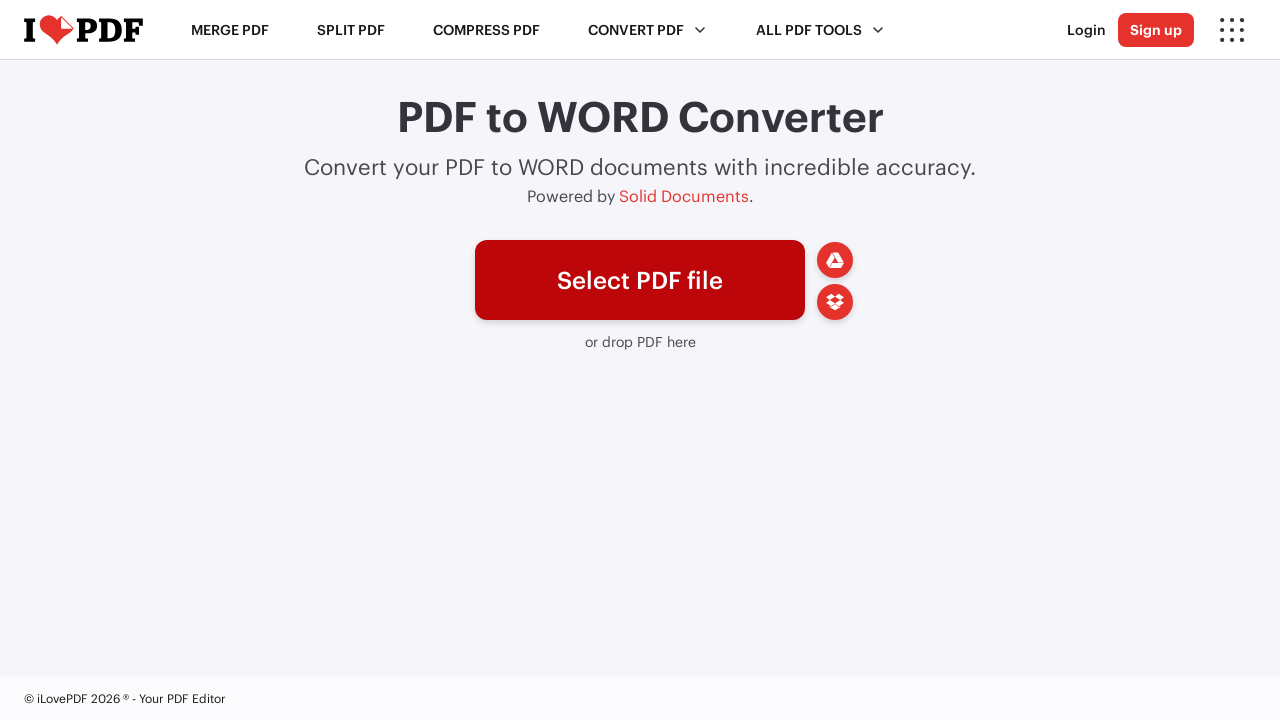

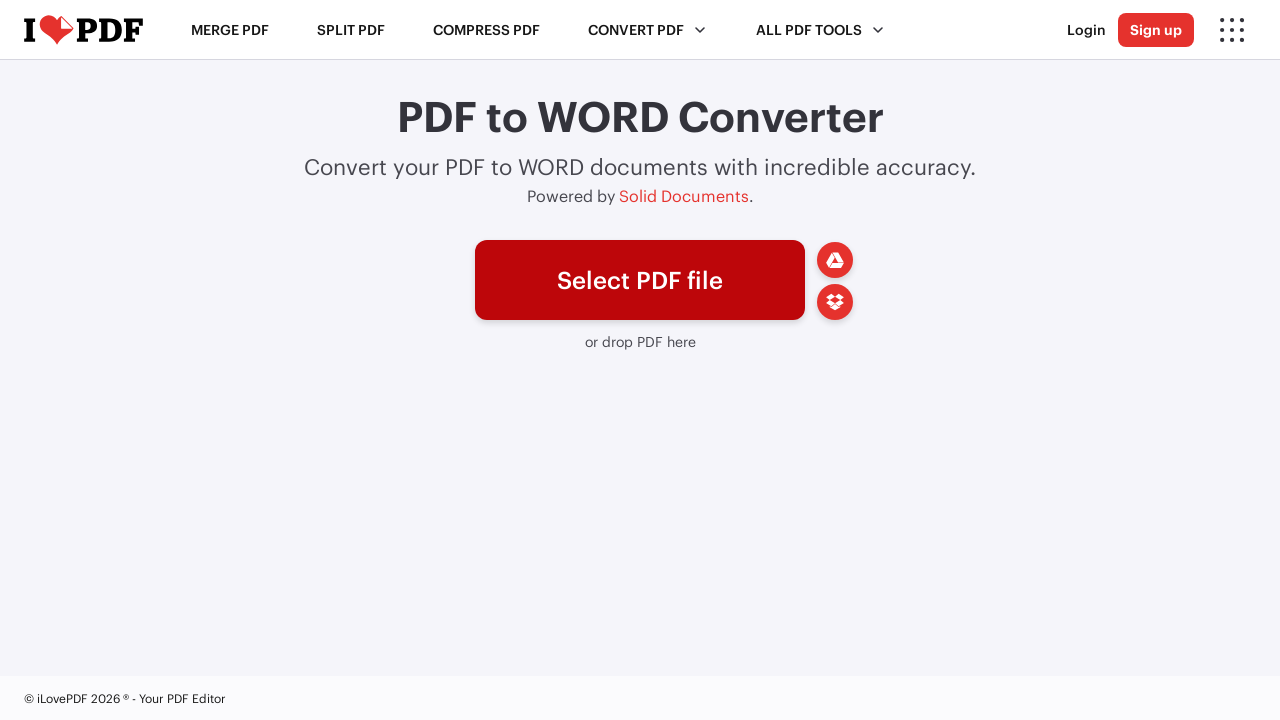